Tests clicking a button identified by class attribute on the UI Testing Playground site and verifies that an alert dialog appears with the expected message "Primary button pressed".

Starting URL: http://uitestingplayground.com/classattr

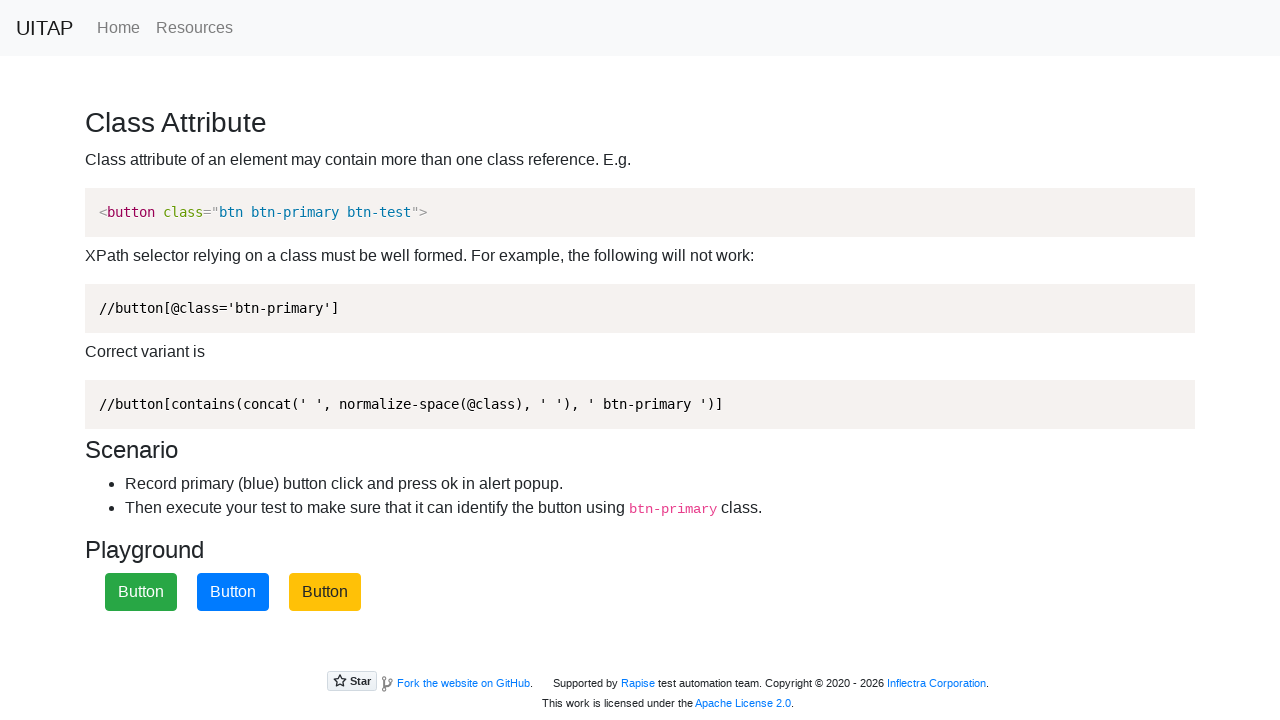

Set up dialog handler to capture and accept alerts
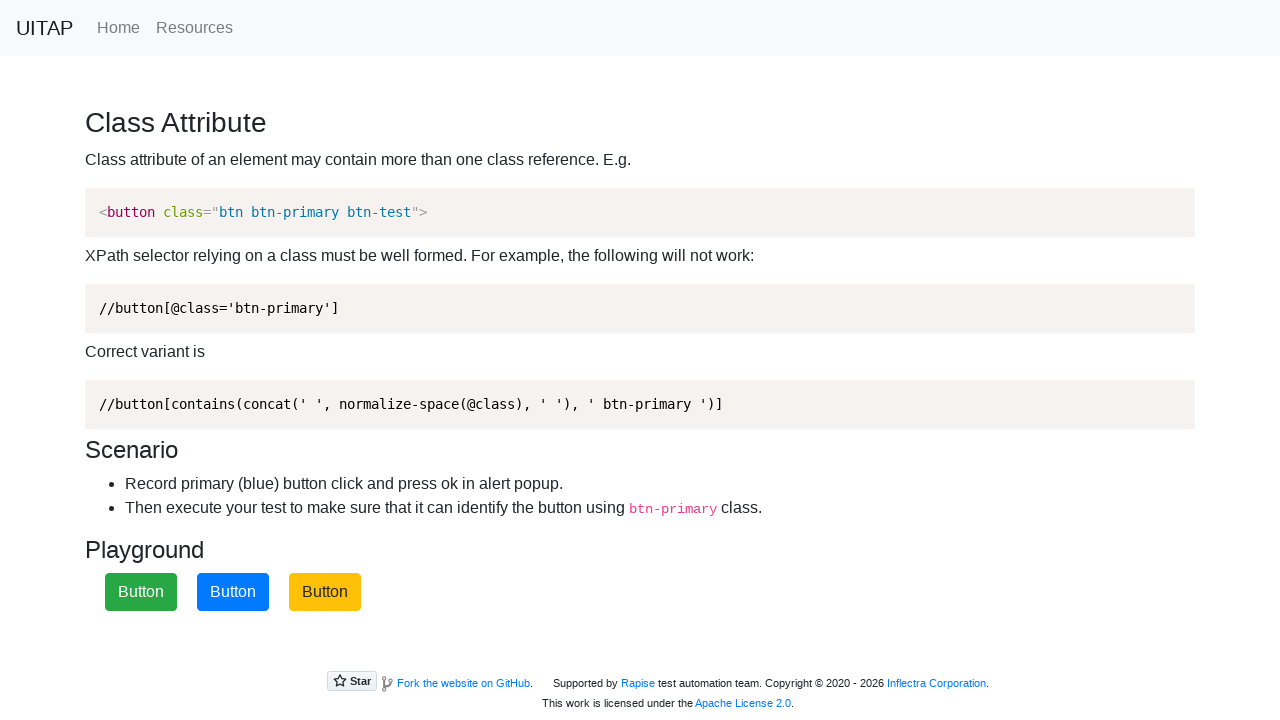

Clicked the primary button identified by class attribute 'btn-primary' at (233, 592) on button.btn-primary
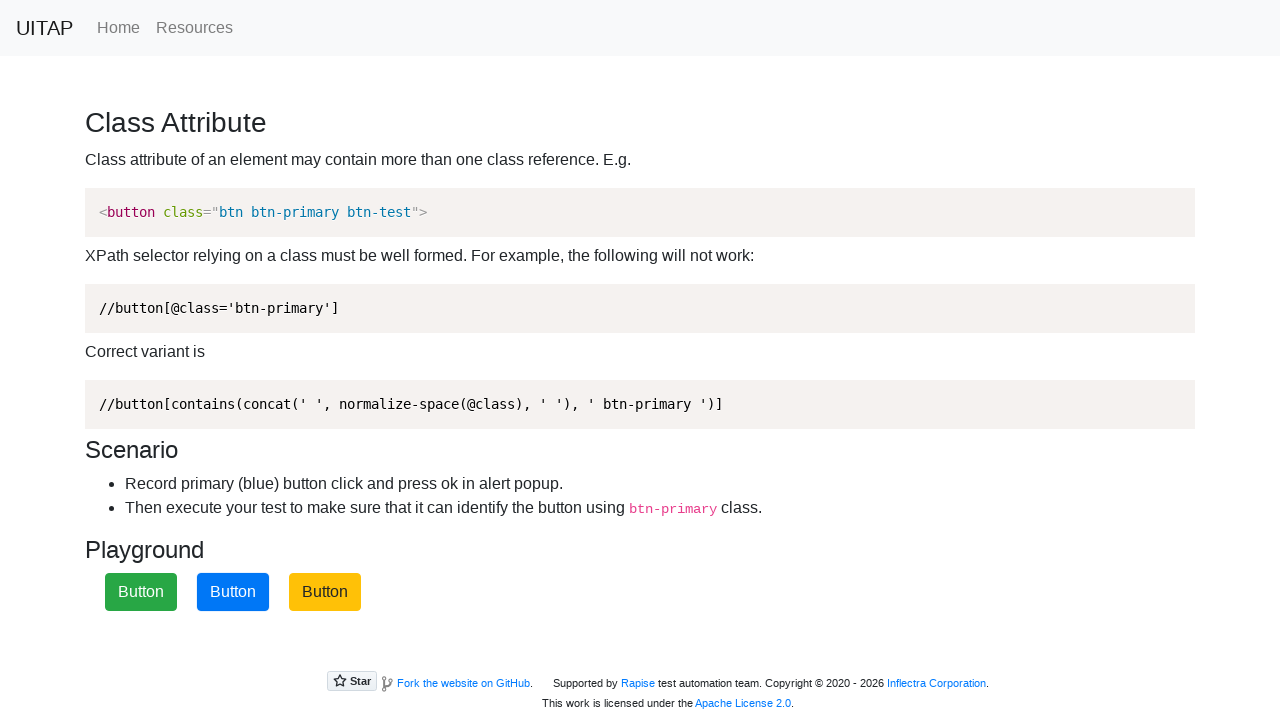

Waited 500ms for dialog handling to complete
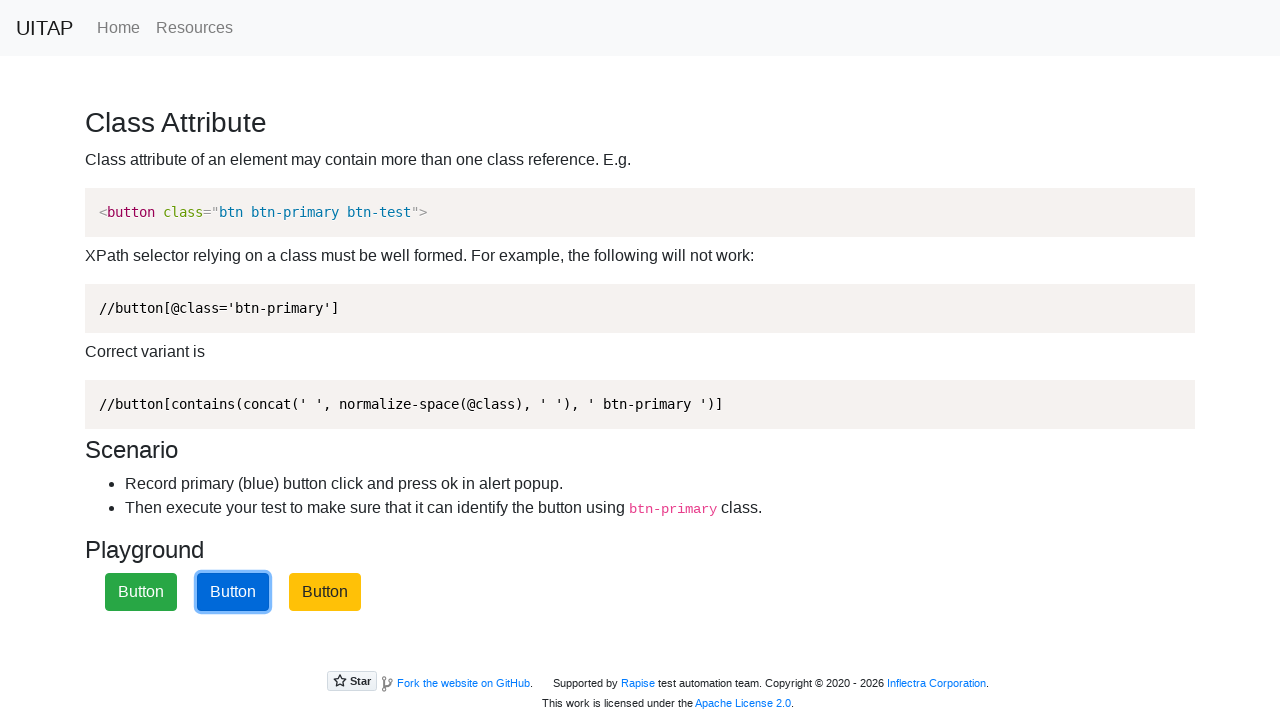

Dialog shown: True, Dialog message: 'Primary button pressed'
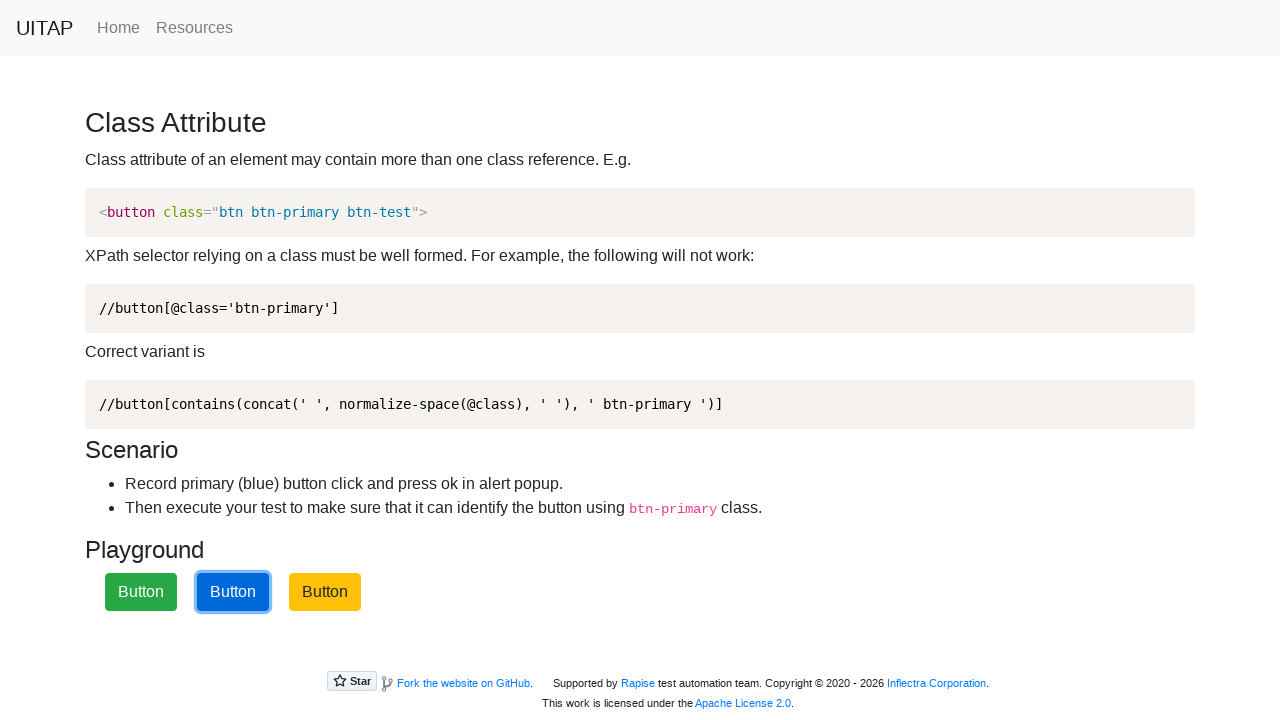

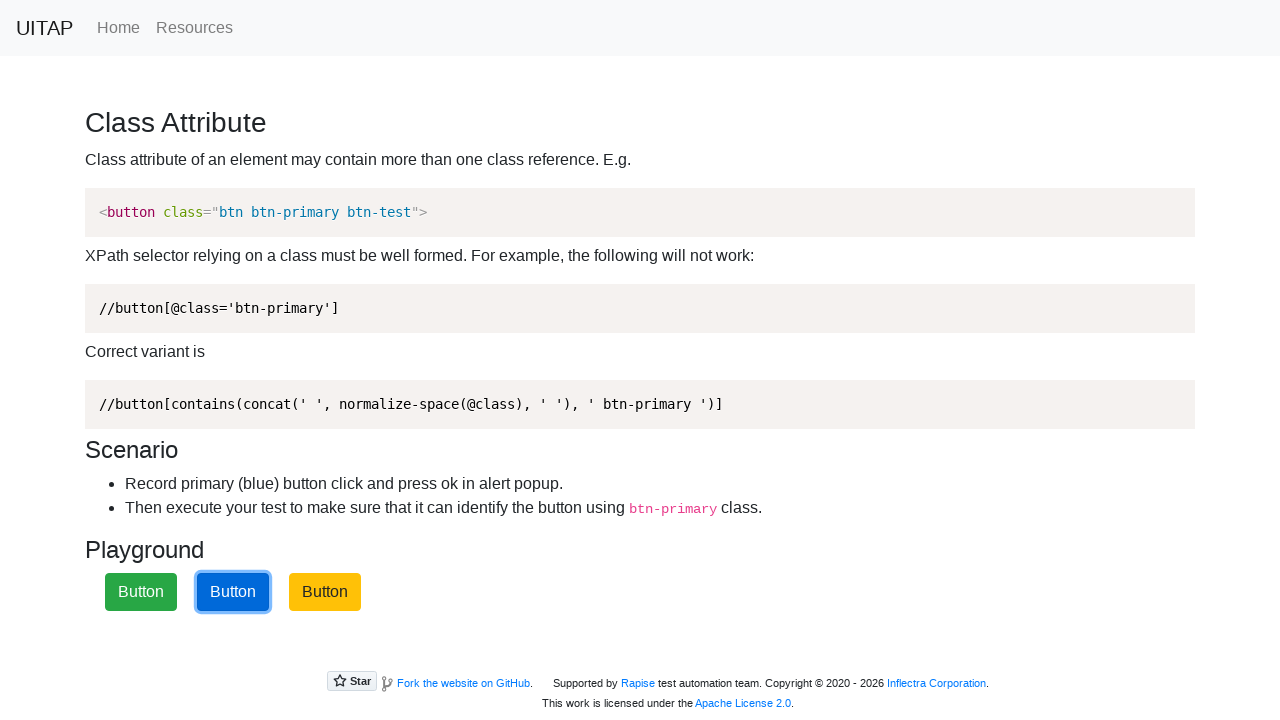